Navigates to the Kerala Tourism website login page and clicks on the "Explore" link to access the explore section.

Starting URL: https://hashirakb.github.io/Kerala-Tourism-Website/login.html

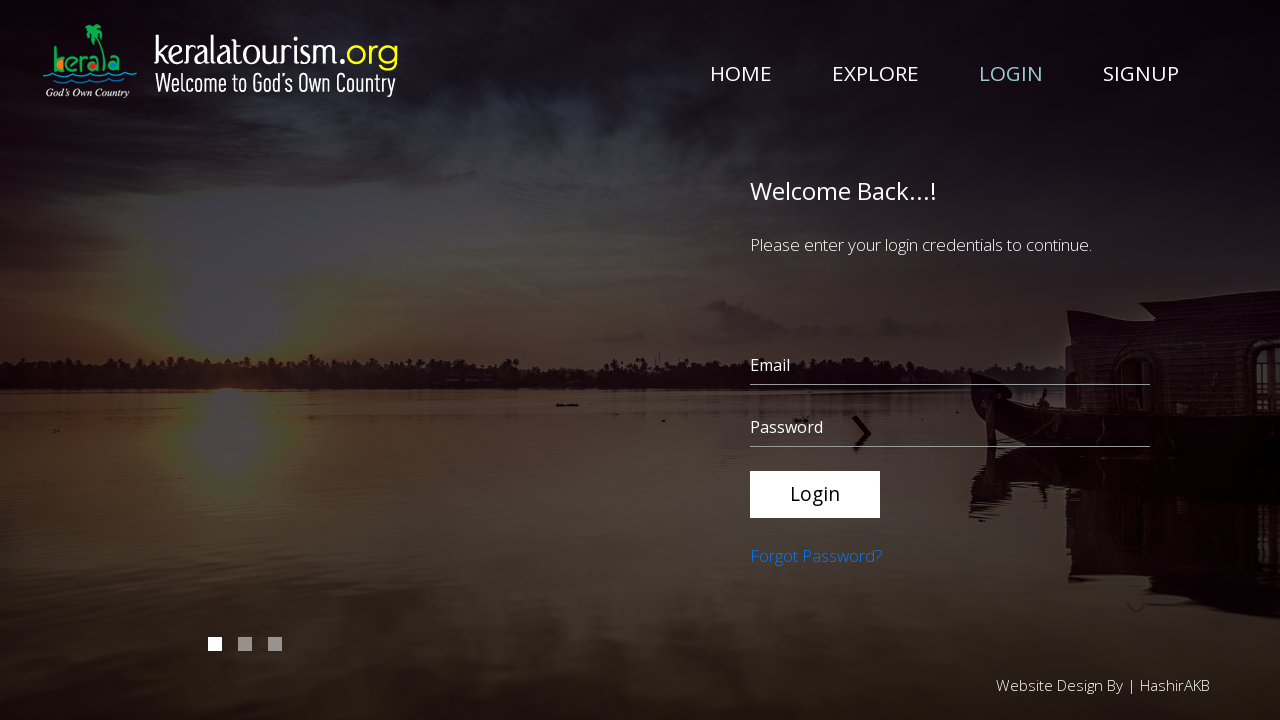

Navigated to Kerala Tourism website login page
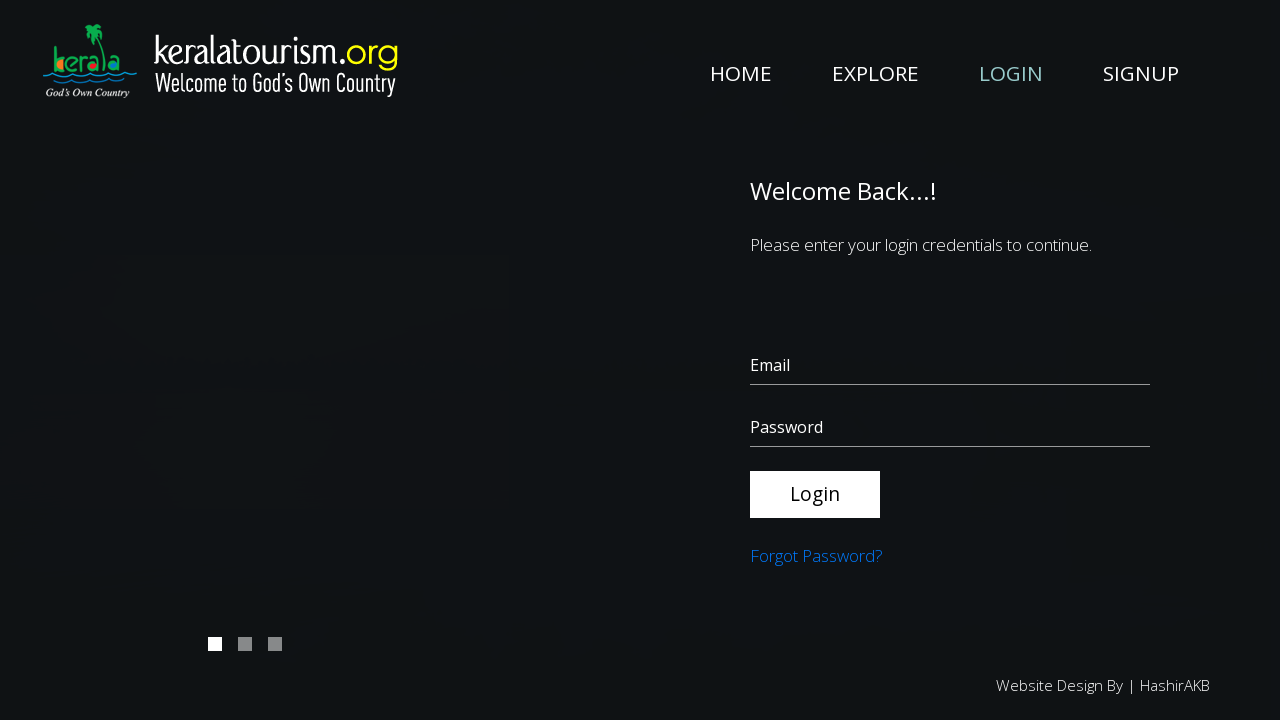

Clicked on the Explore link to access the explore section at (876, 88) on xpath=//a[text()='Explore']
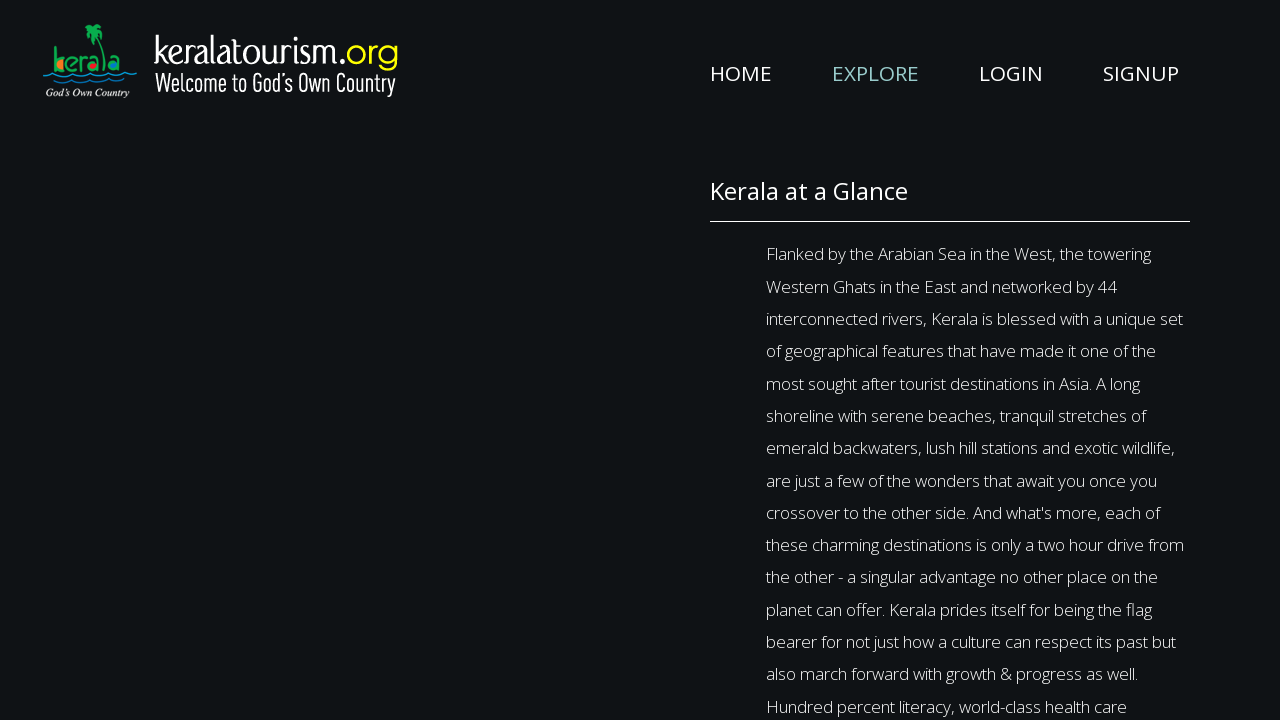

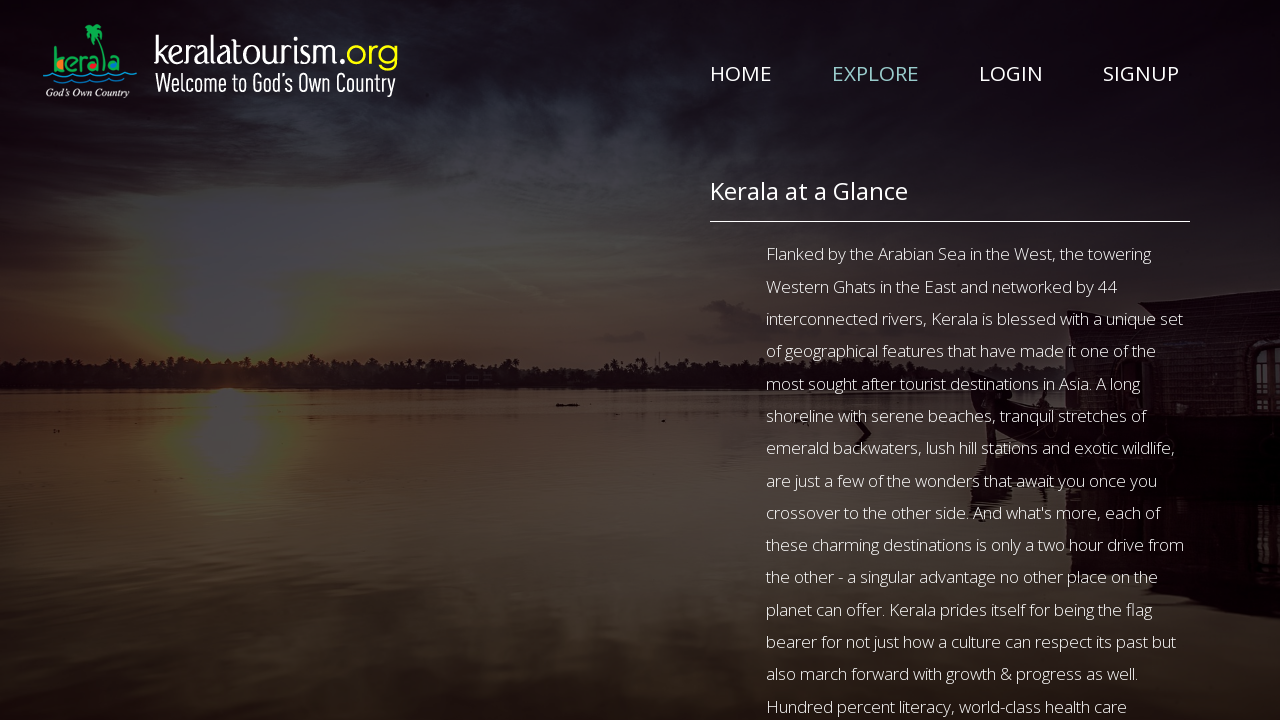